Tests various UI elements on The Internet Herokuapp including add/remove elements, checkboxes, inputs, status codes, typos, and notification messages

Starting URL: http://the-internet.herokuapp.com/

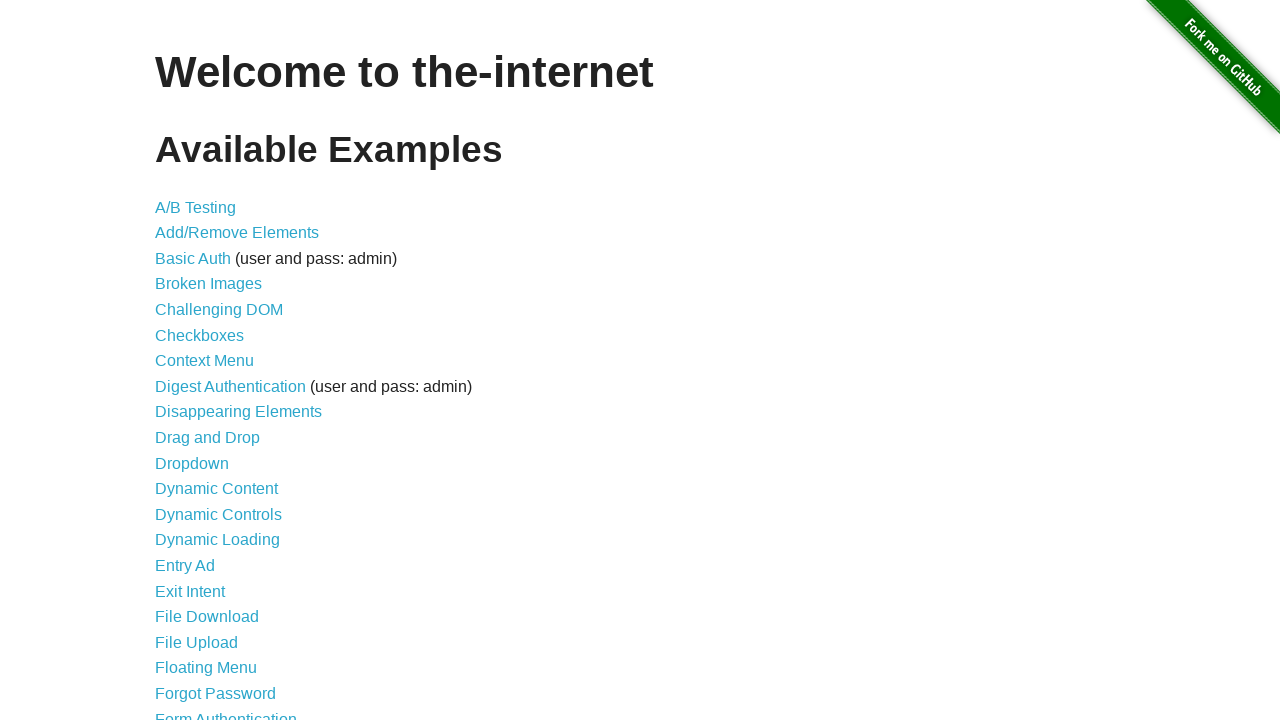

Clicked on Add/Remove Elements link at (237, 233) on text='Add/Remove Elements'
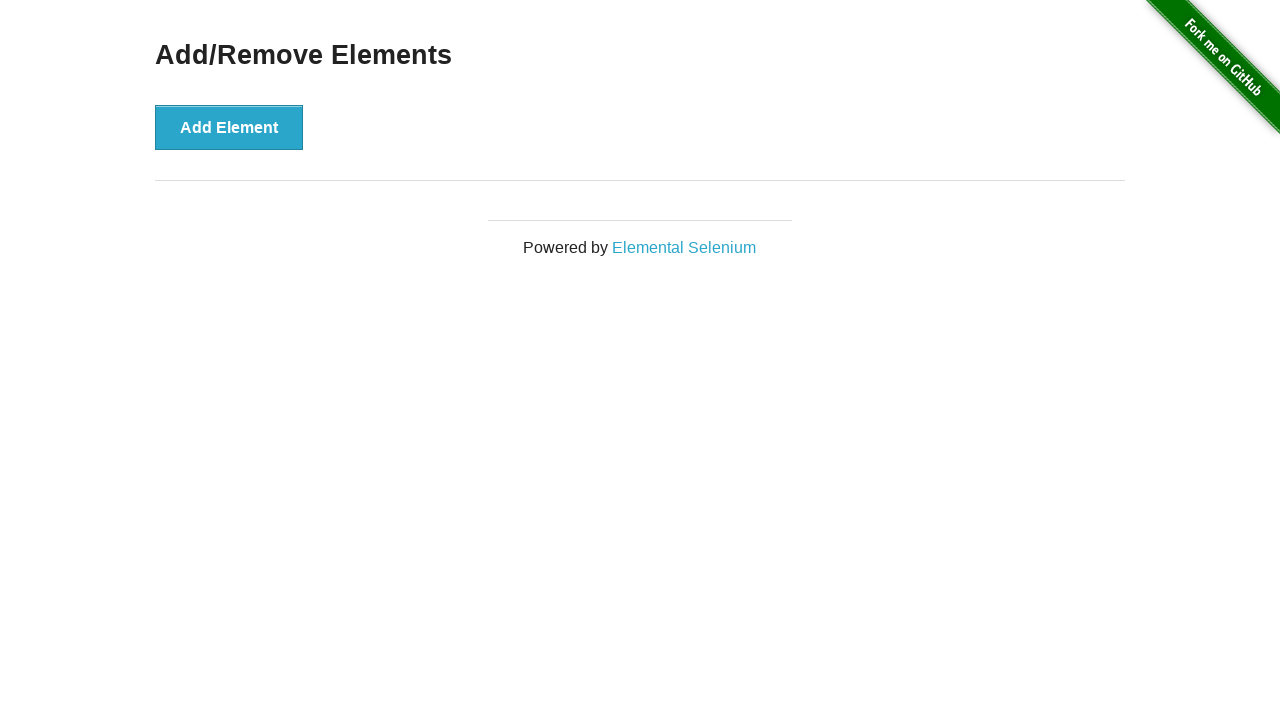

Clicked Add Element button at (229, 127) on button:text('Add Element')
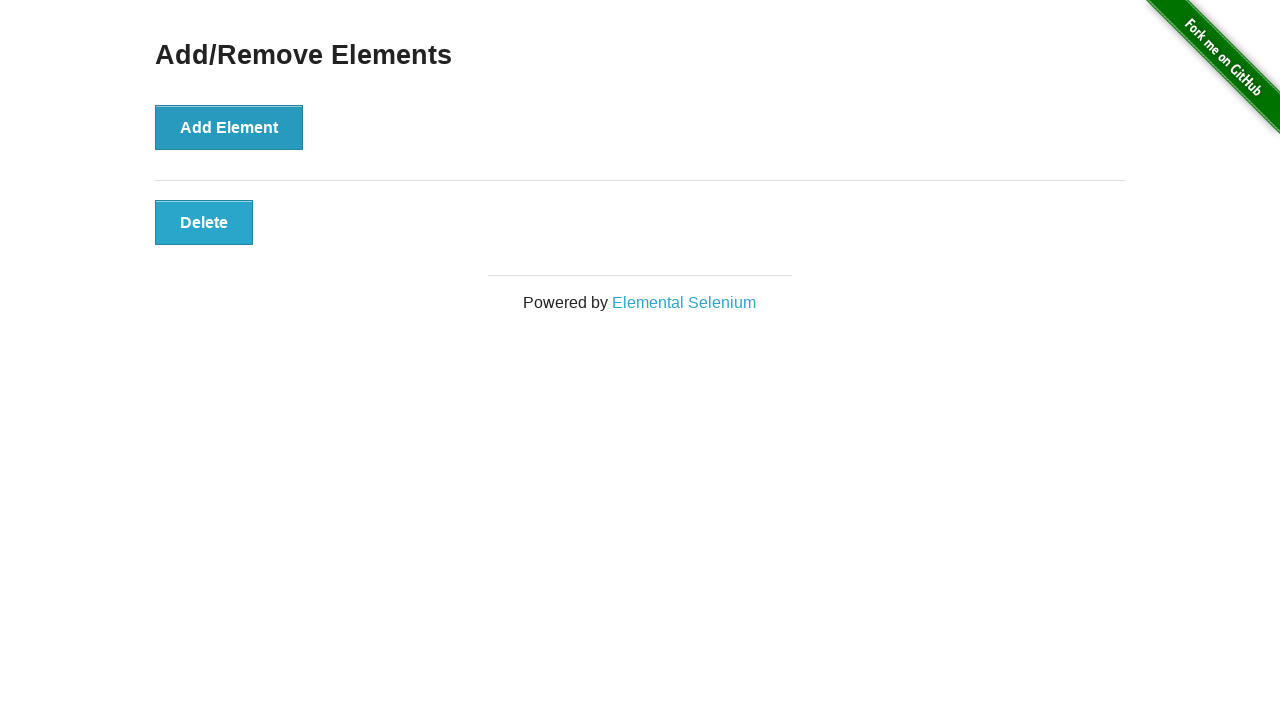

Clicked the added element to remove it at (204, 222) on .added-manually
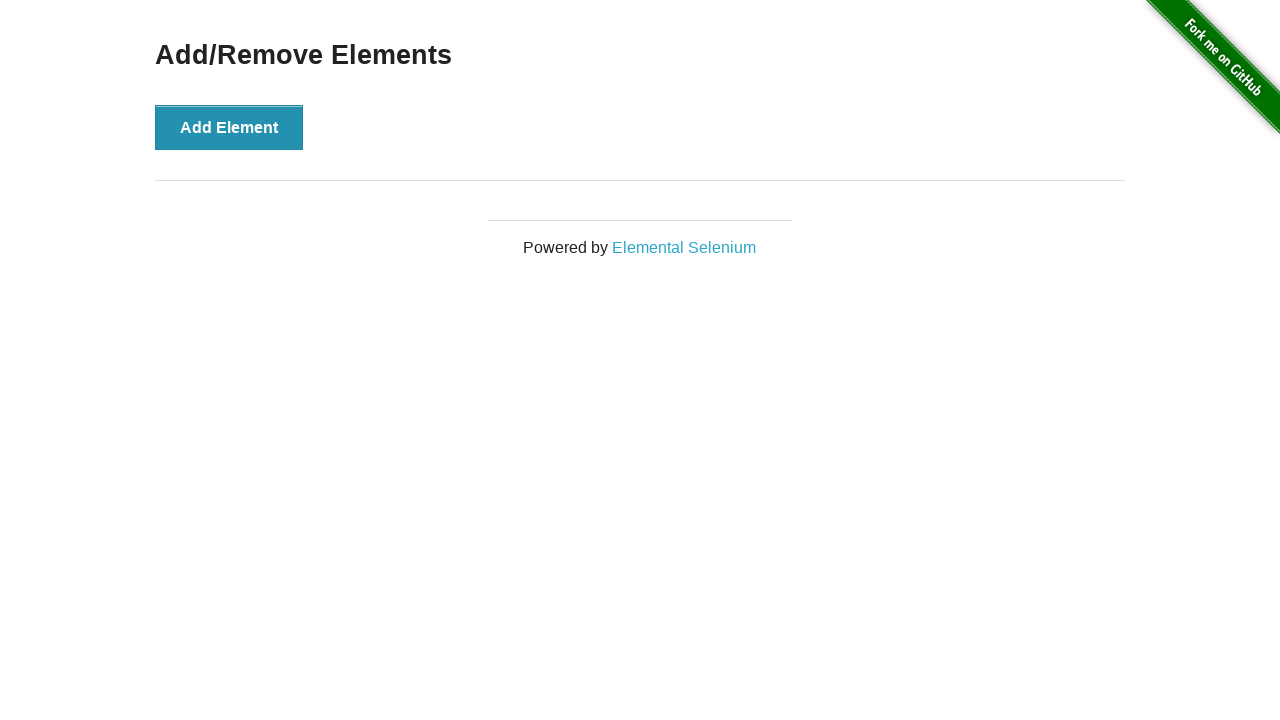

Navigated back to The Internet homepage
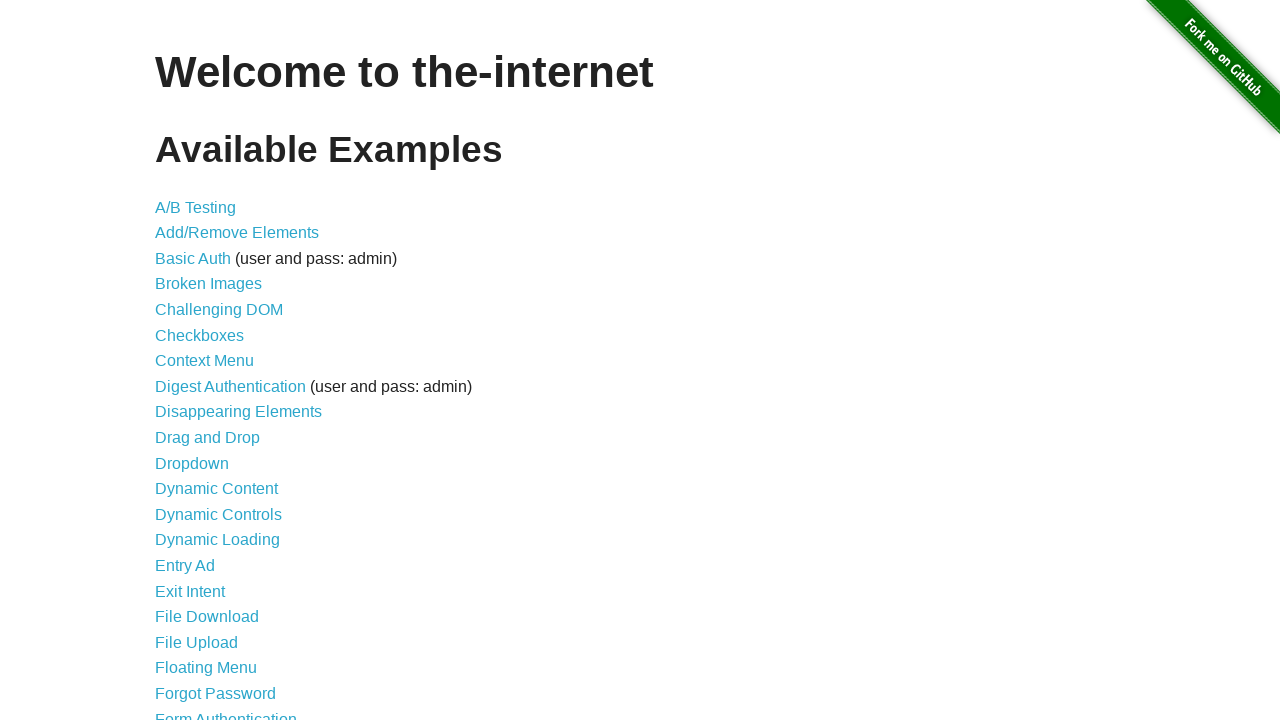

Clicked on Checkboxes link at (200, 335) on text='Checkboxes'
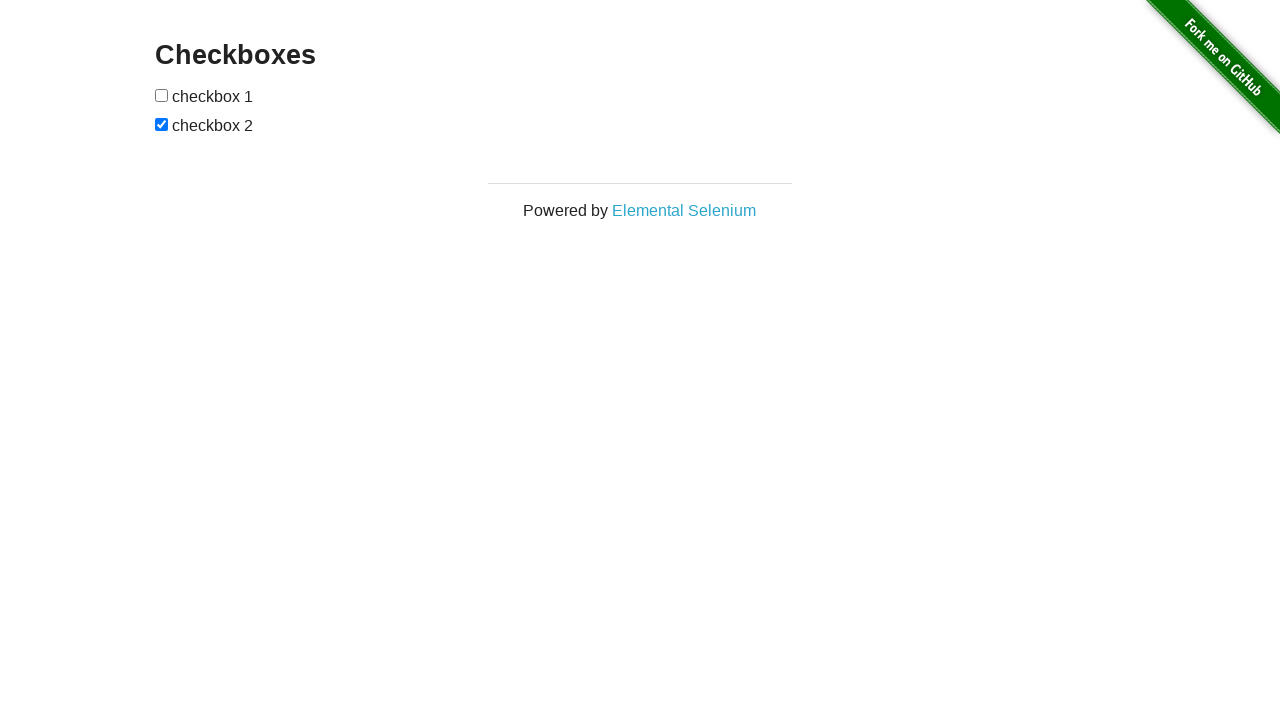

Toggled the first checkbox at (162, 95) on xpath=//input[1]
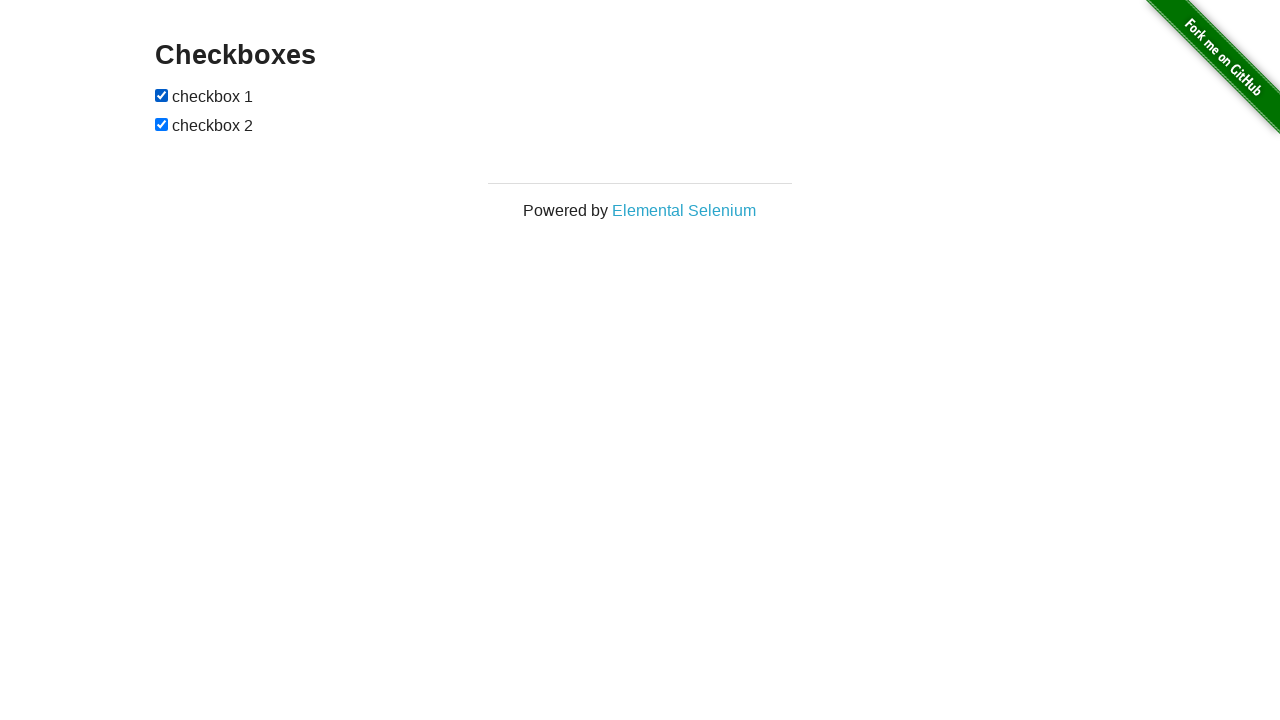

Navigated back to The Internet homepage
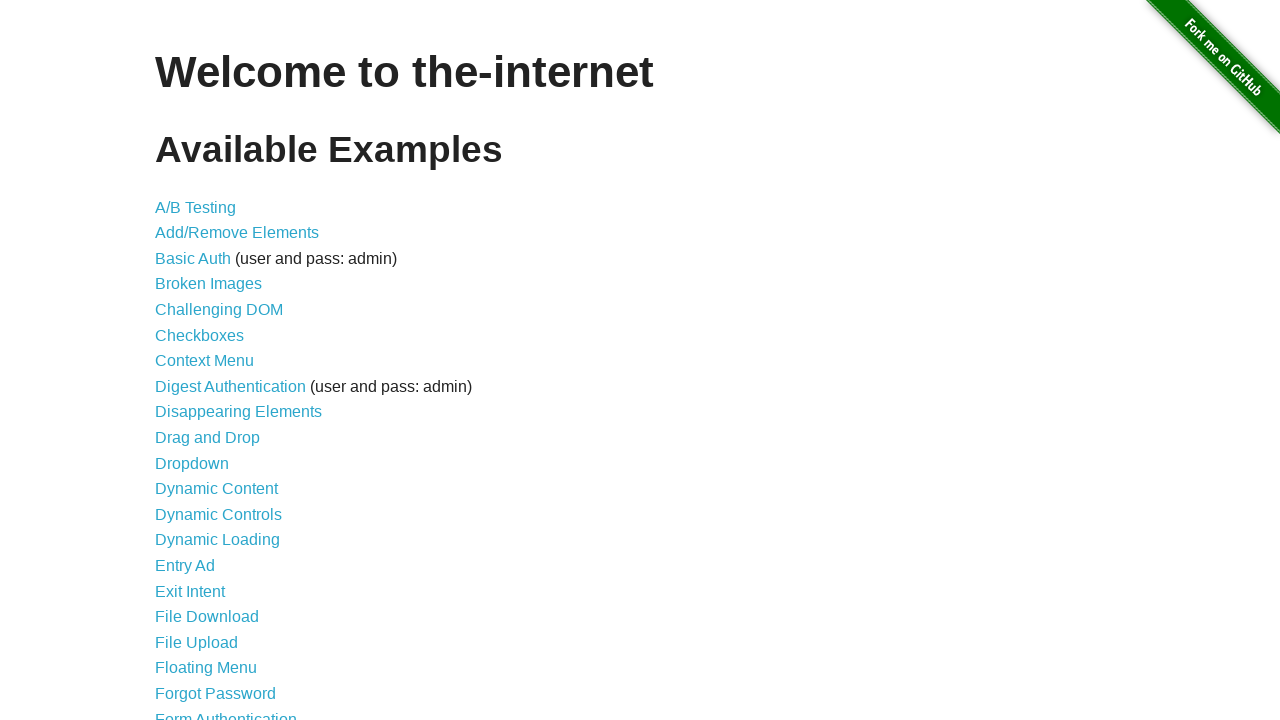

Clicked on Inputs link at (176, 361) on text='Inputs'
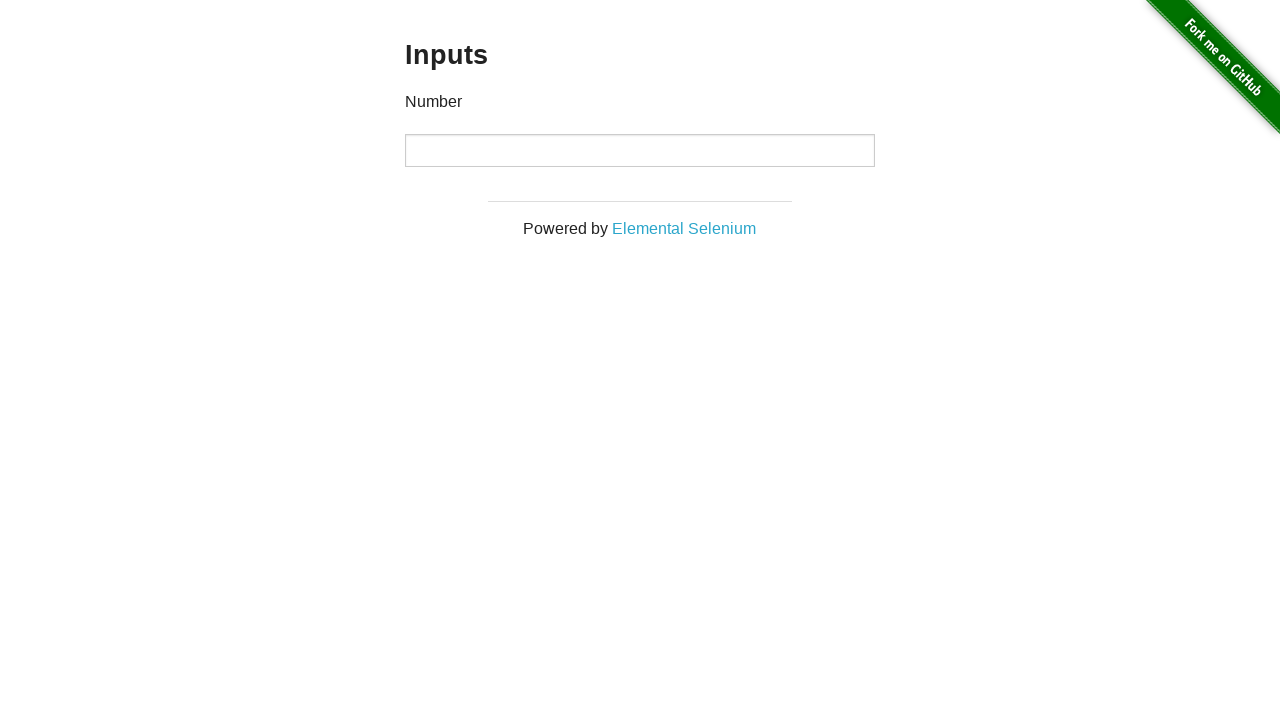

Clicked on input field at (640, 150) on input
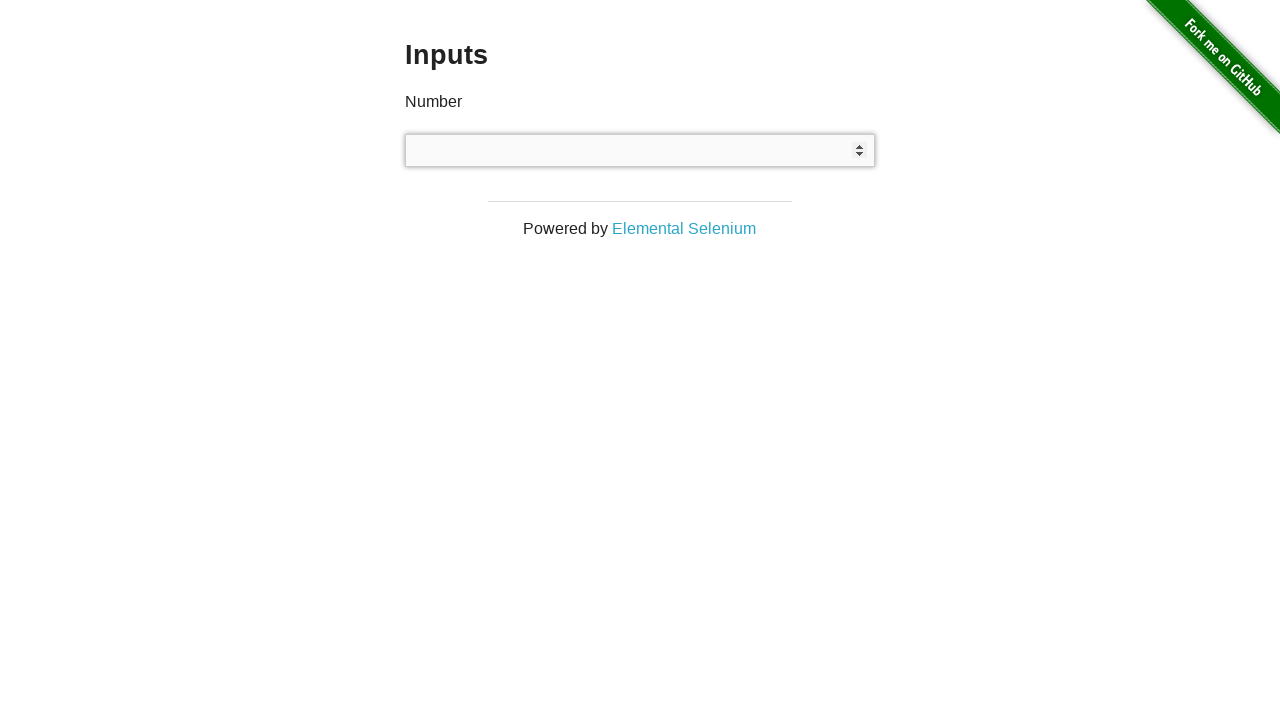

Filled input field with '333' on input
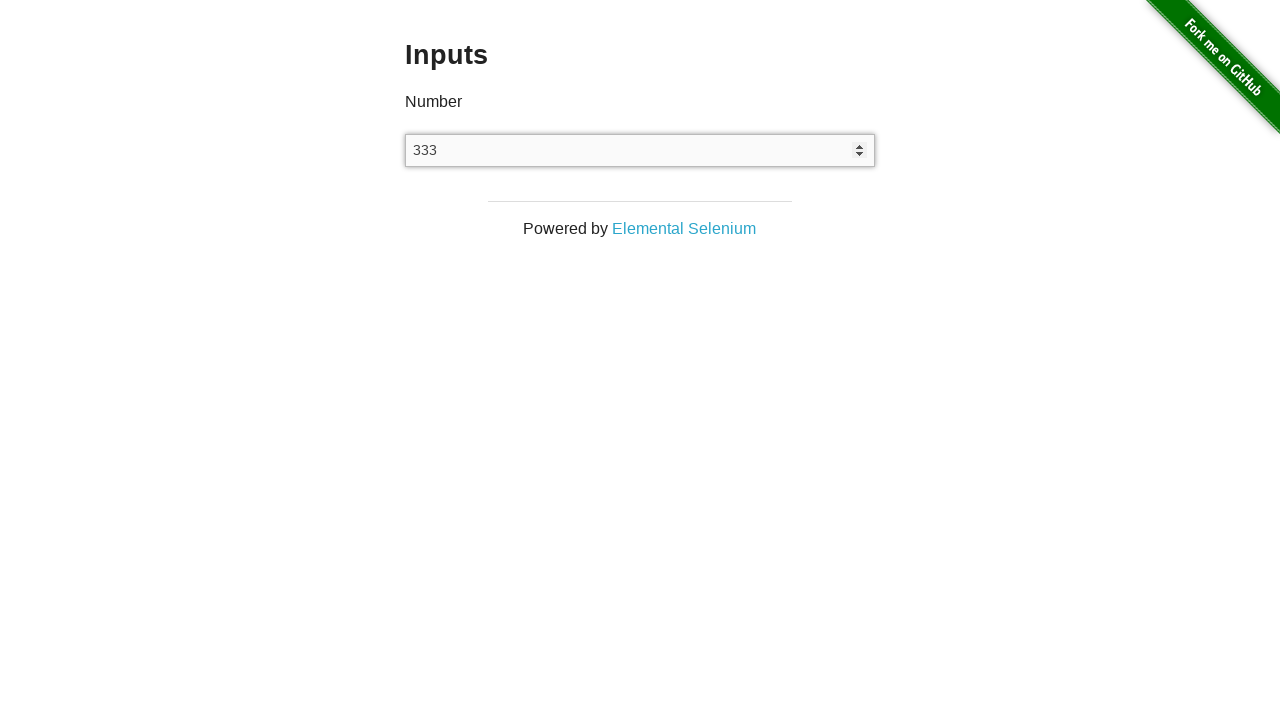

Navigated back to The Internet homepage
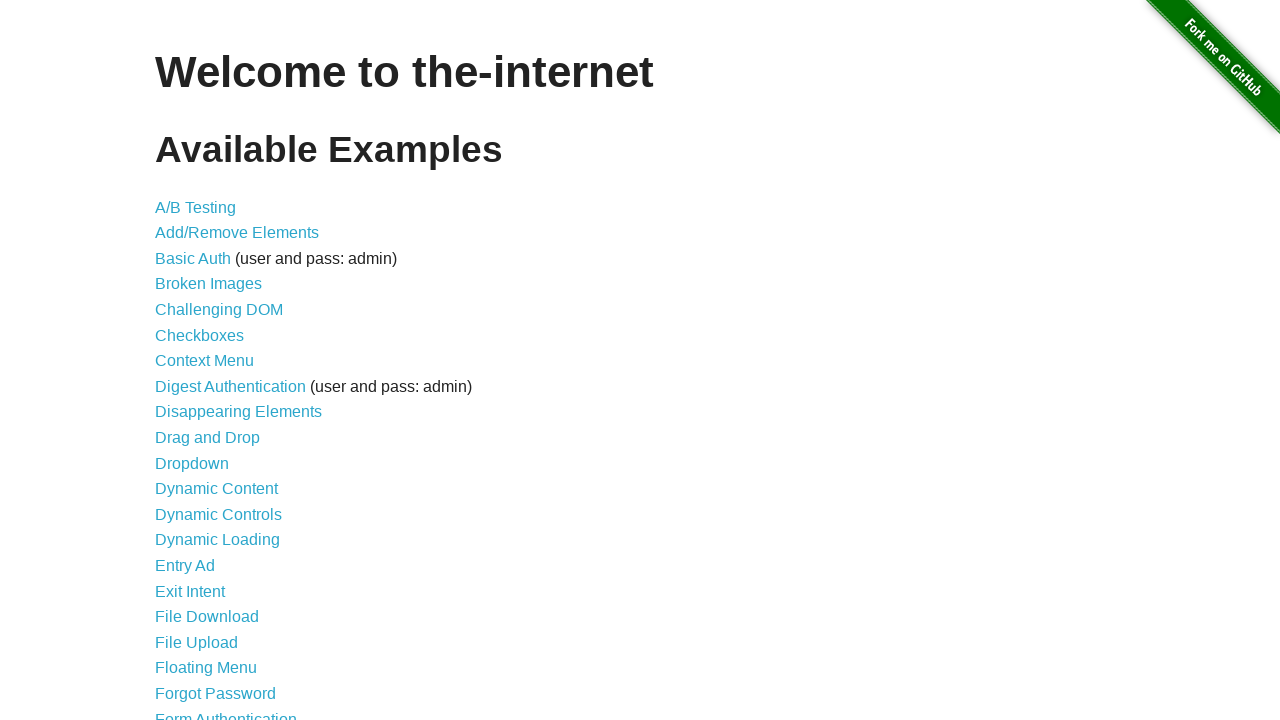

Clicked on Status Codes link at (203, 600) on text='Status Codes'
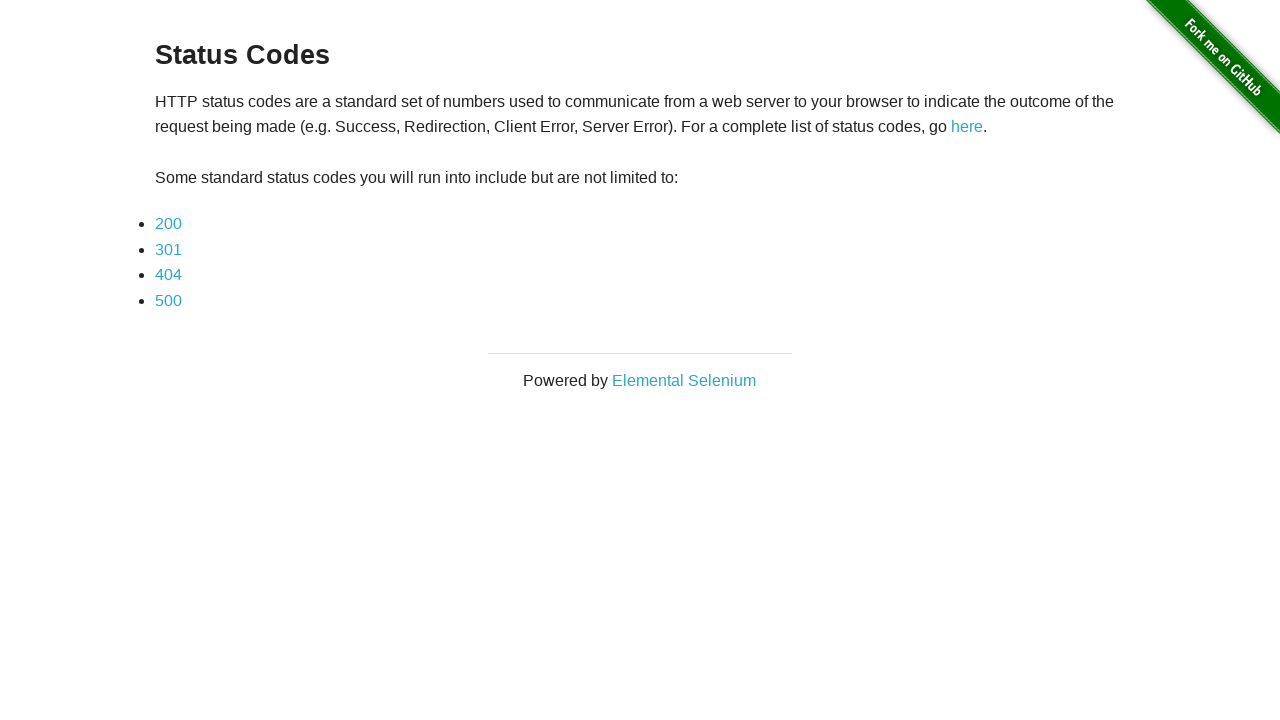

Clicked on 500 status code link at (168, 300) on text='500'
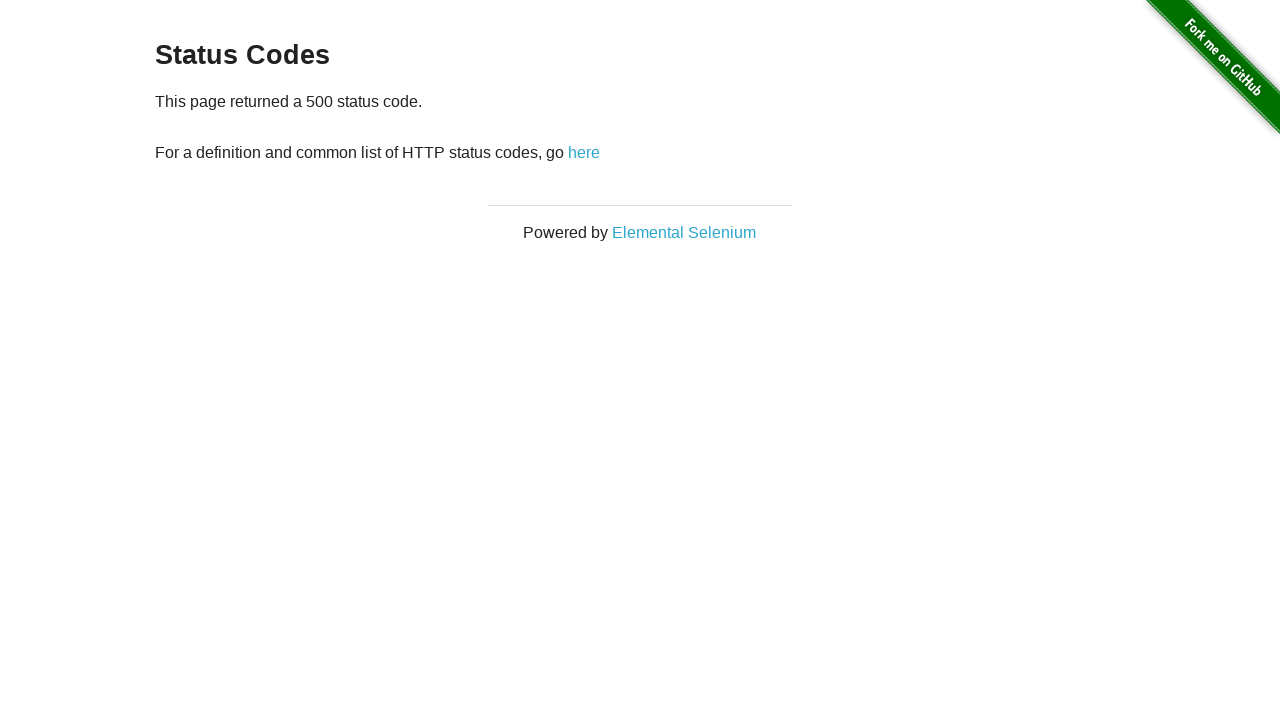

Clicked on 'here' link to go back at (584, 152) on text='here'
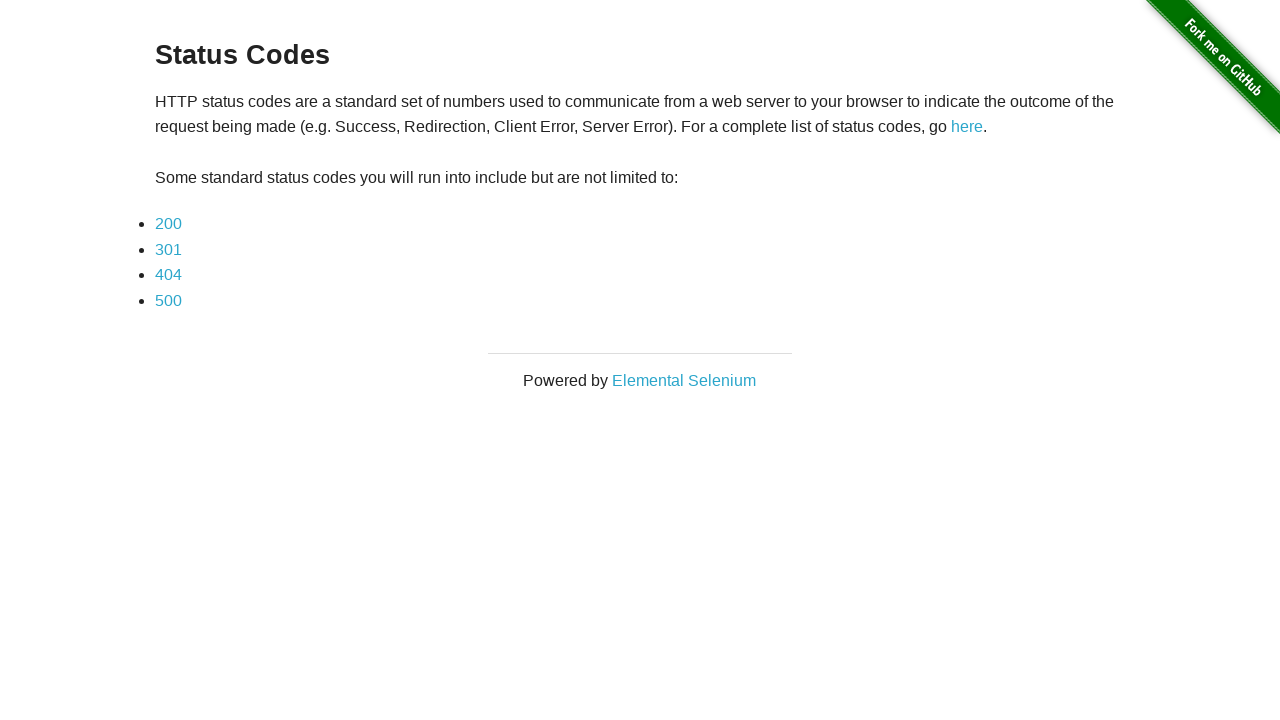

Navigated back to The Internet homepage
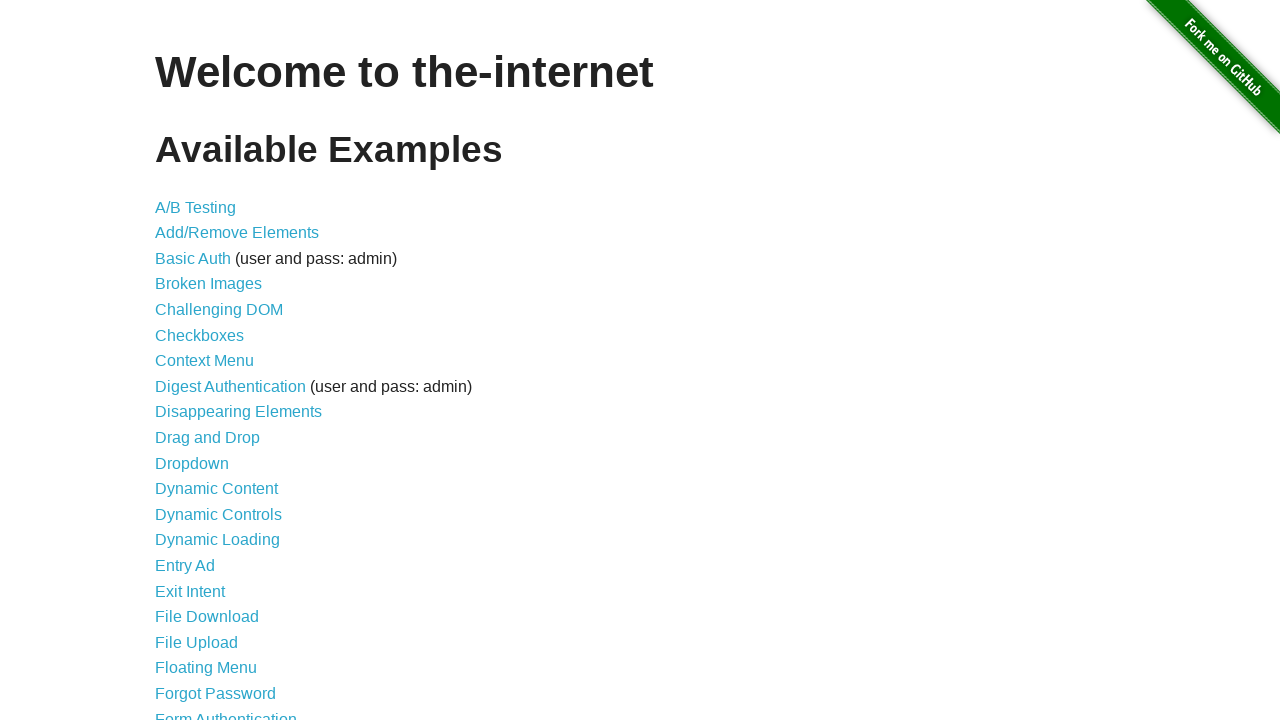

Clicked on Typos link at (176, 625) on text='Typos'
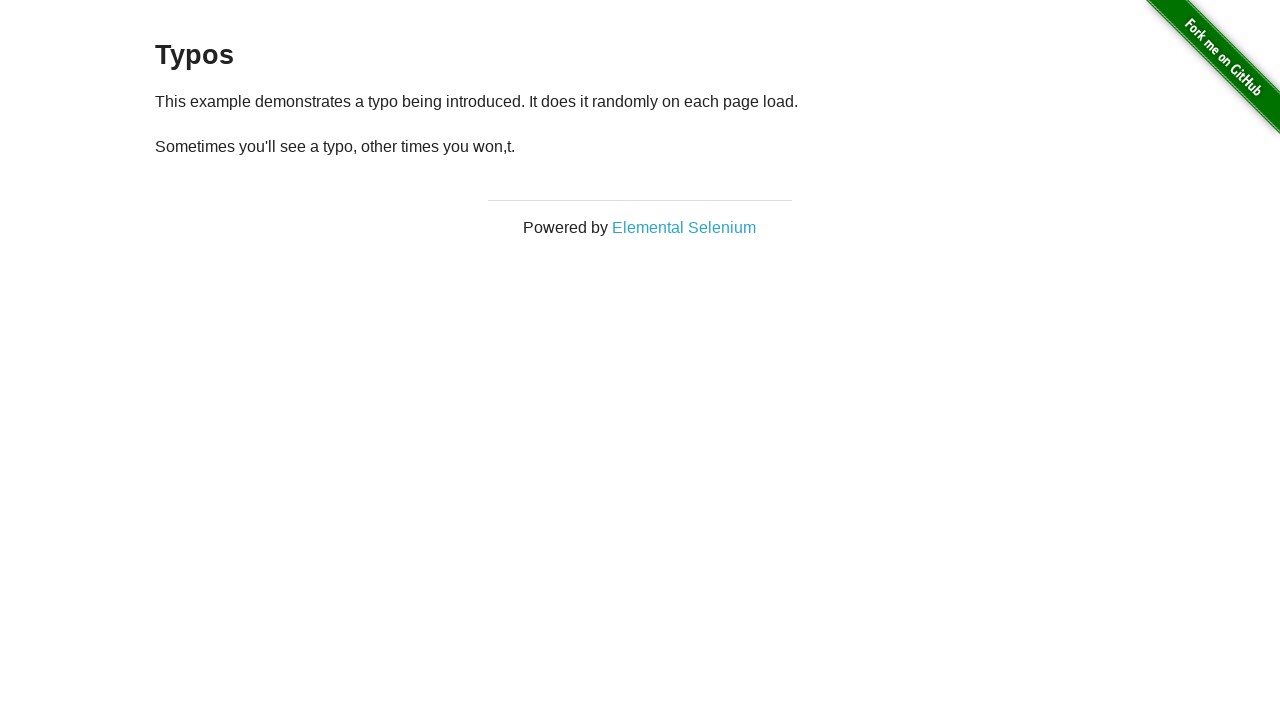

Navigated back to The Internet homepage
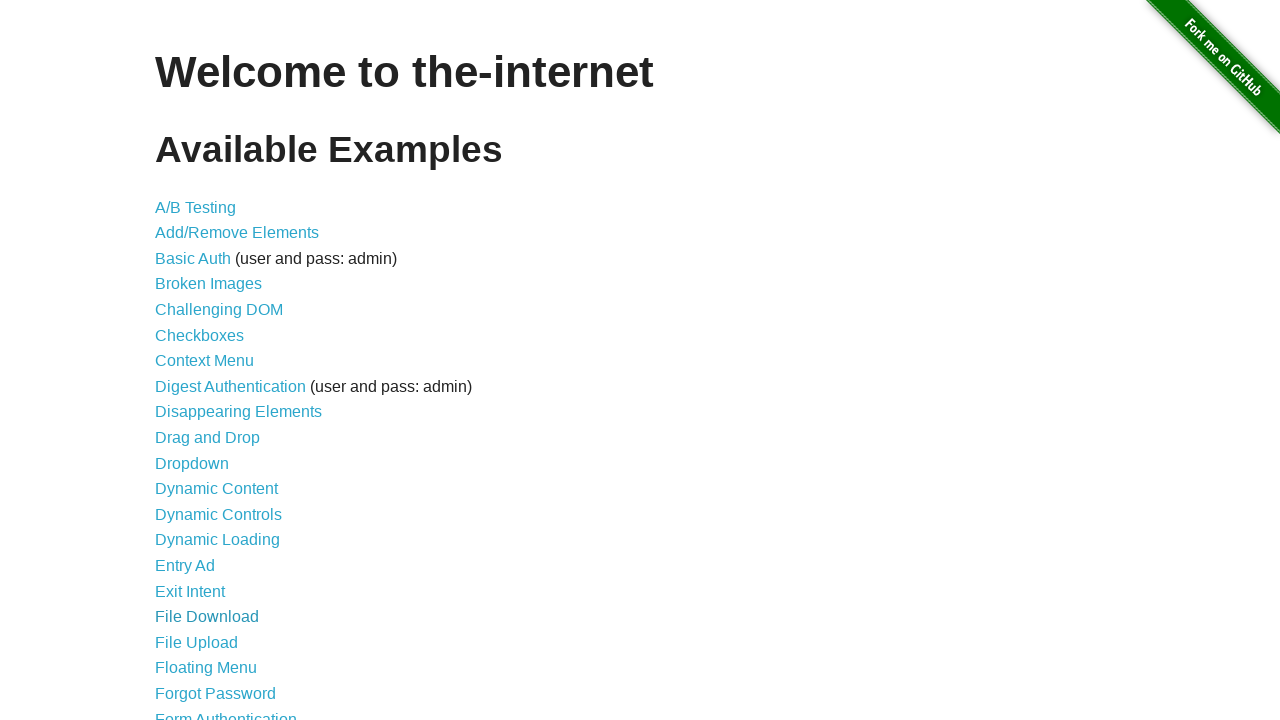

Clicked on Notification Messages link at (234, 420) on text='Notification Messages'
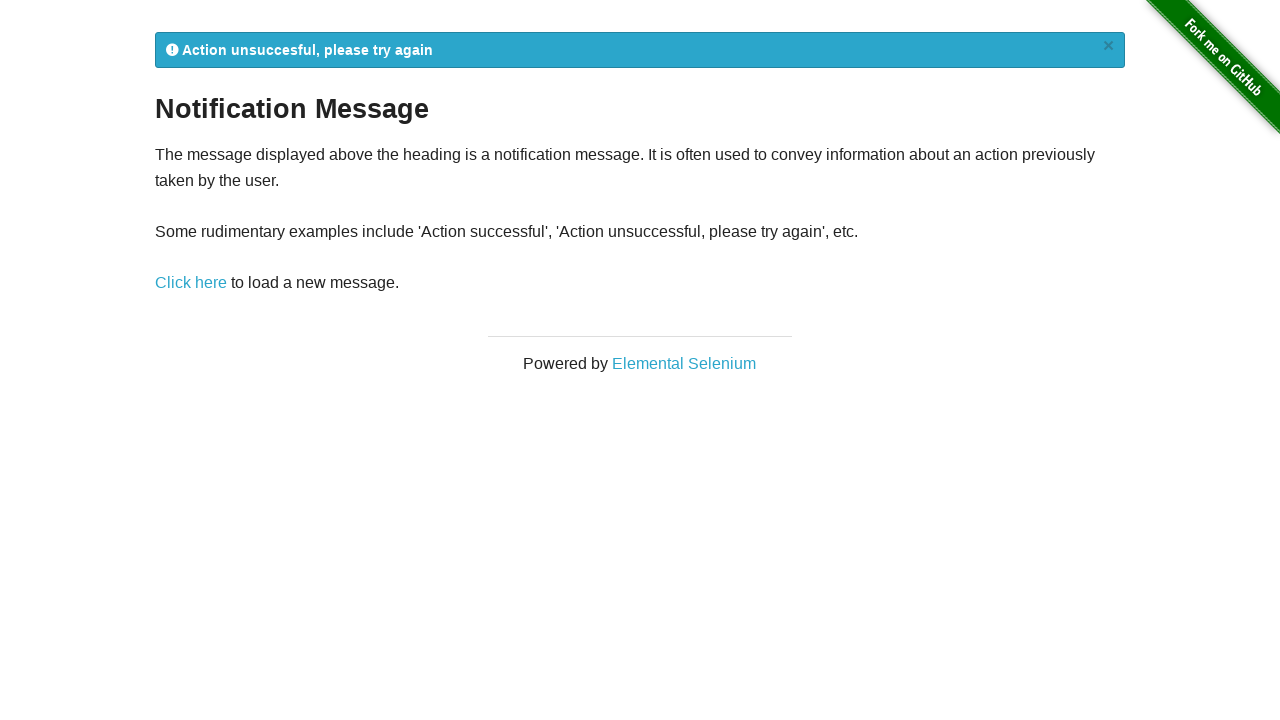

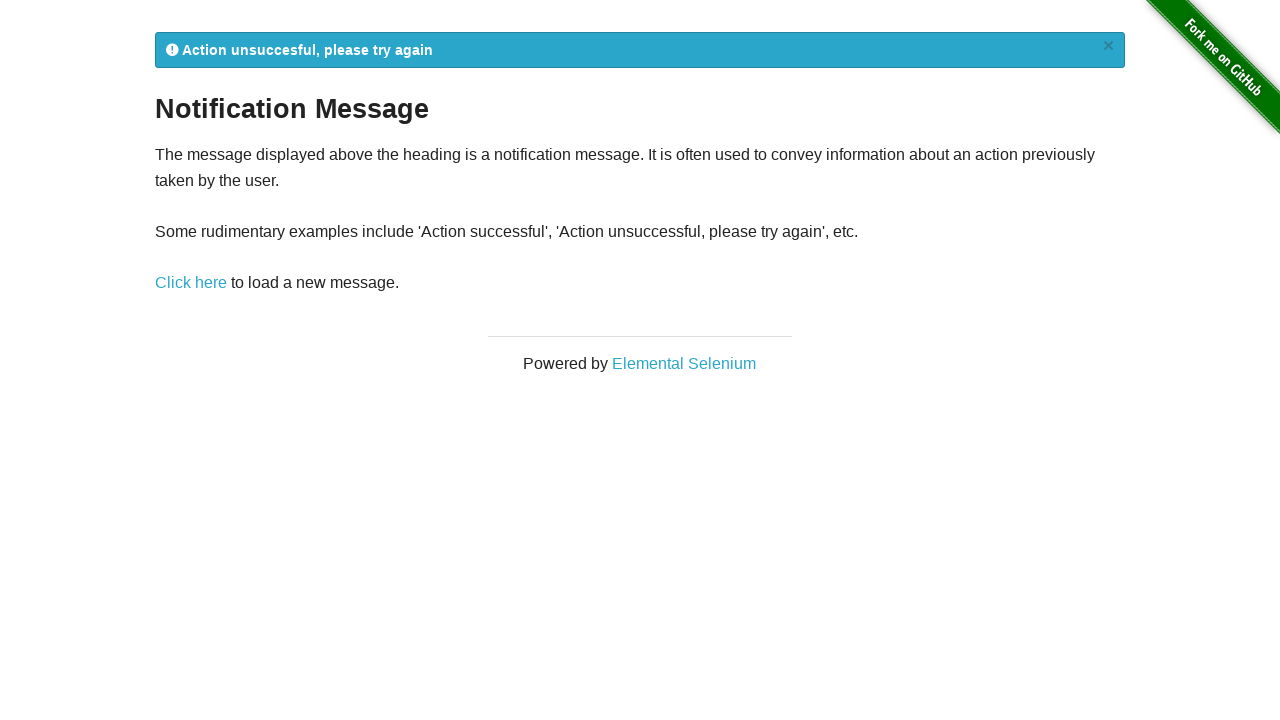